Tests infinite scrolling functionality by repeatedly pressing Page Down to trigger lazy loading of content on a ScrollMagic demo page.

Starting URL: http://scrollmagic.io/examples/advanced/infinite_scrolling.html

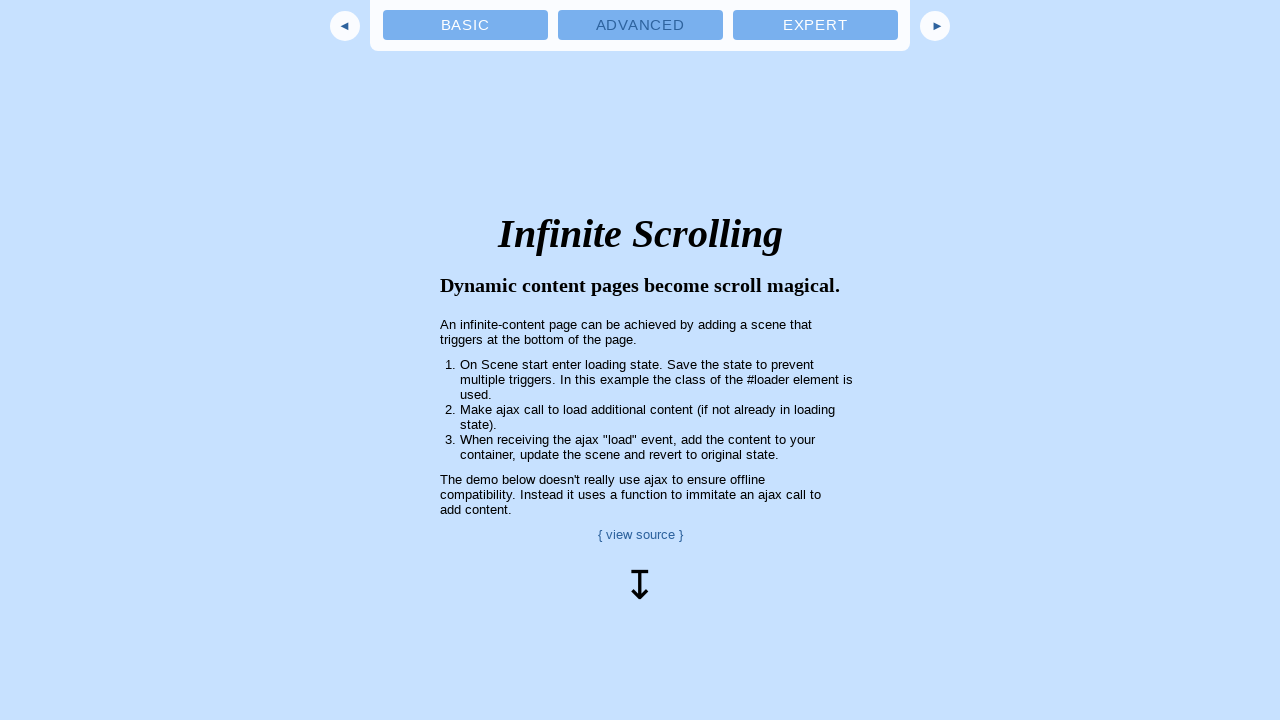

Page loaded and DOM content ready
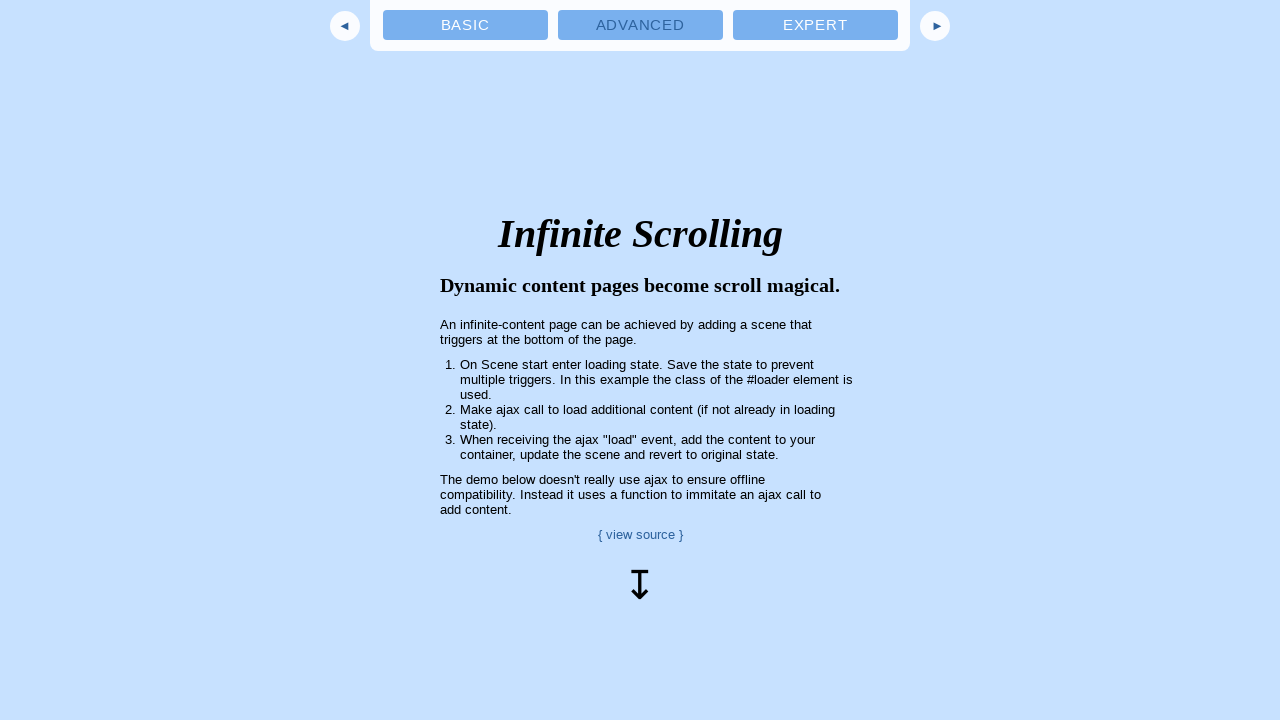

Pressed Page Down to scroll and trigger lazy loading
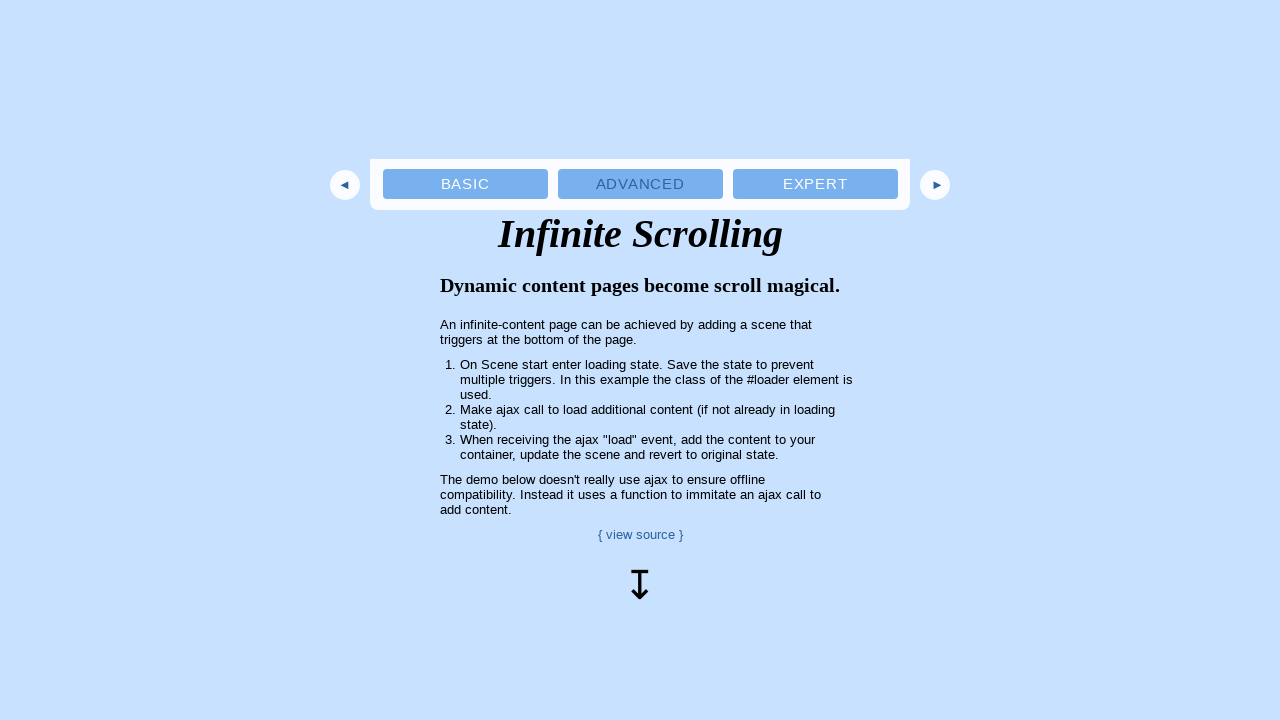

Waited for new content to load after scrolling
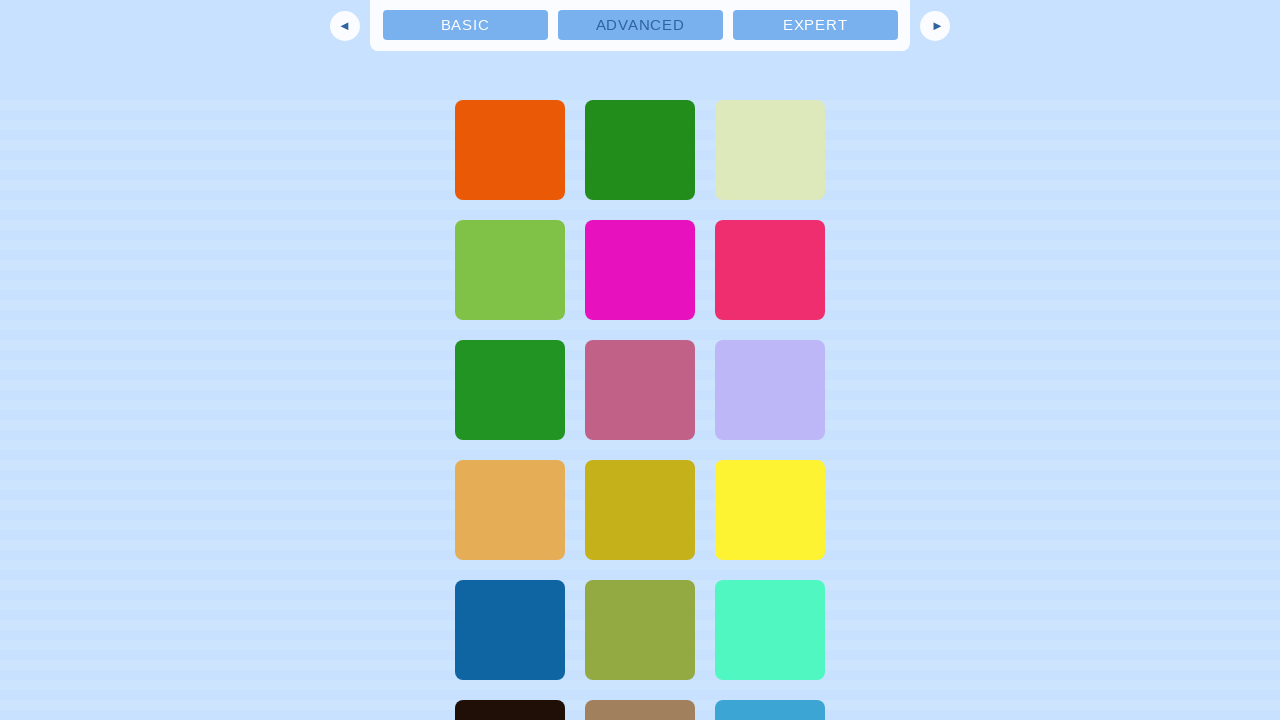

Pressed Page Down to scroll and trigger lazy loading
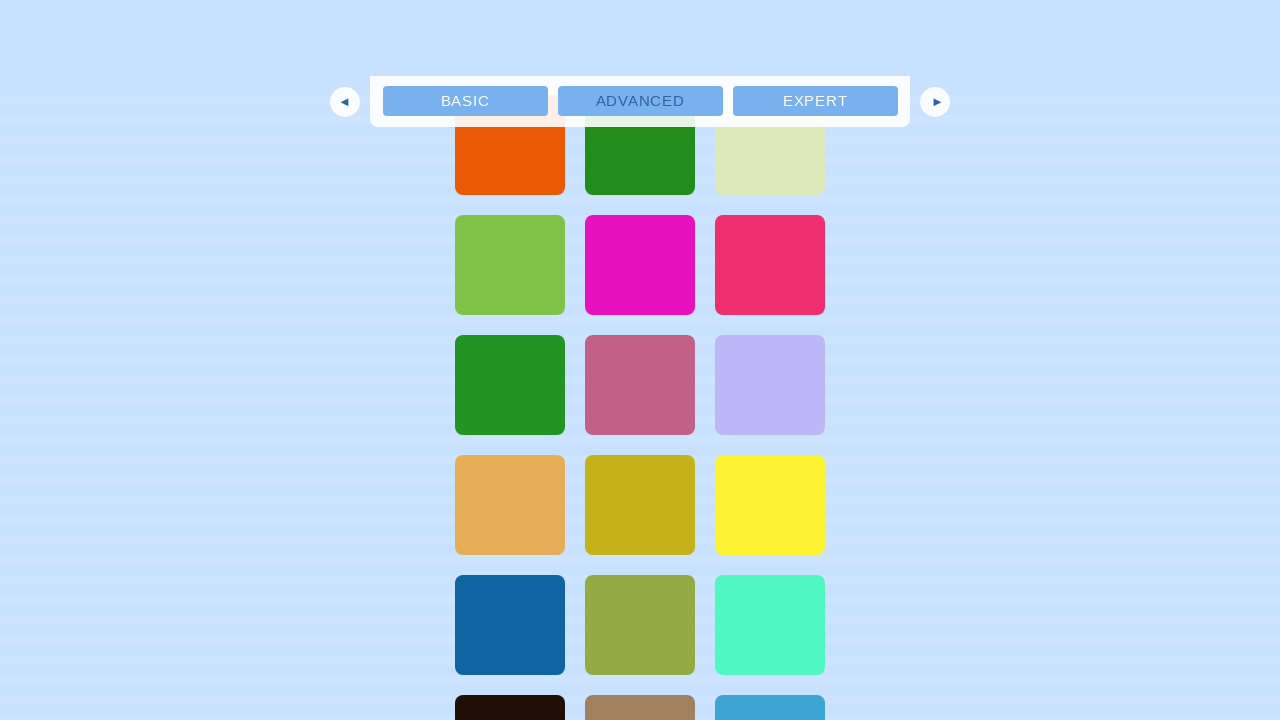

Waited for new content to load after scrolling
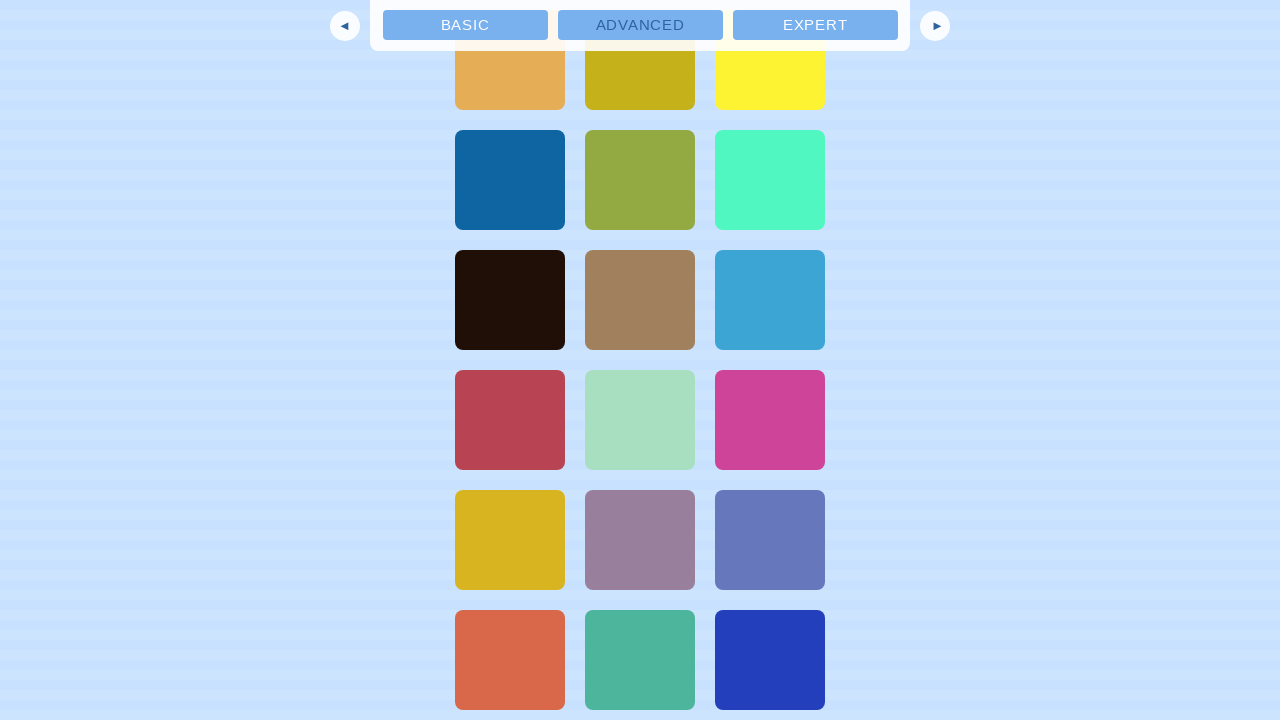

Pressed Page Down to scroll and trigger lazy loading
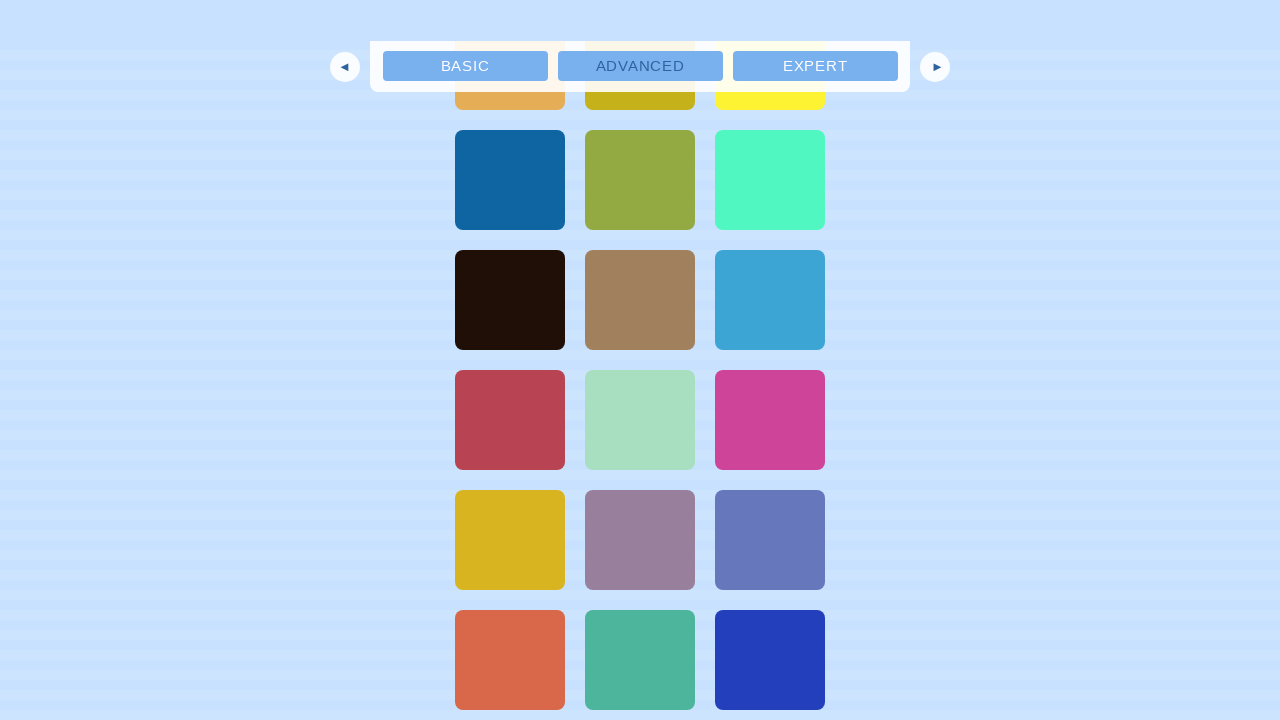

Waited for new content to load after scrolling
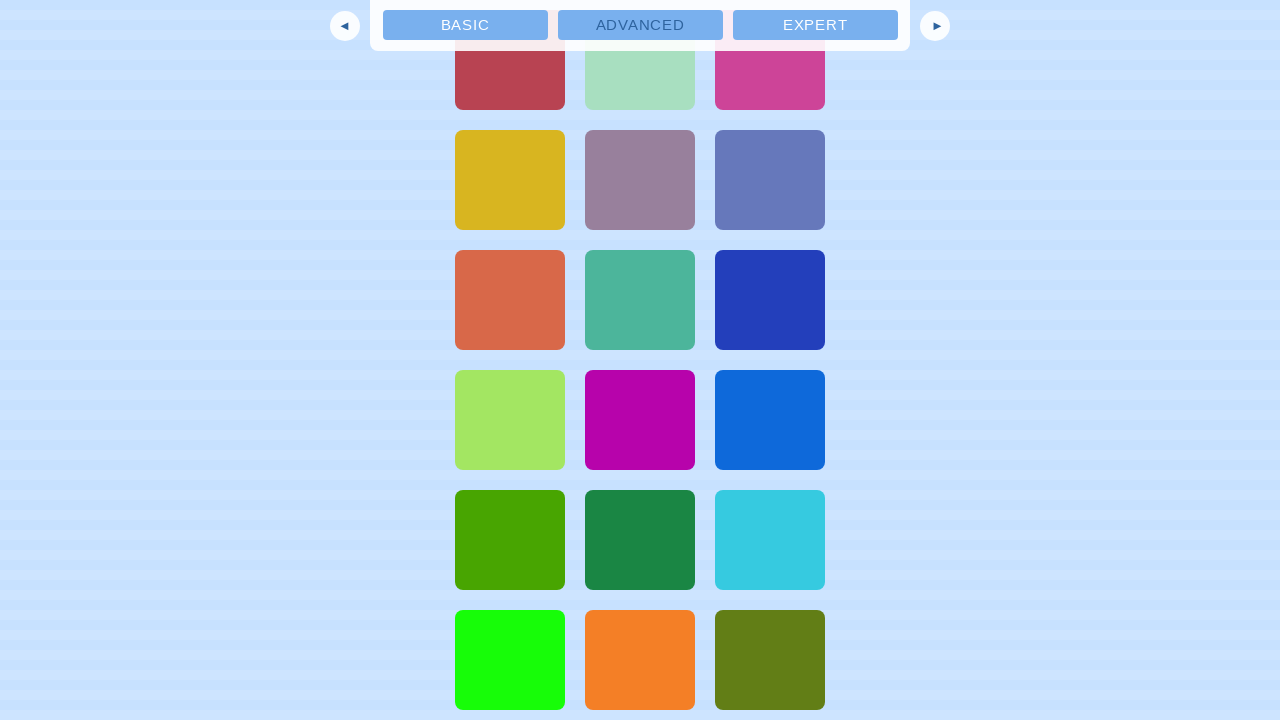

Pressed Page Down to scroll and trigger lazy loading
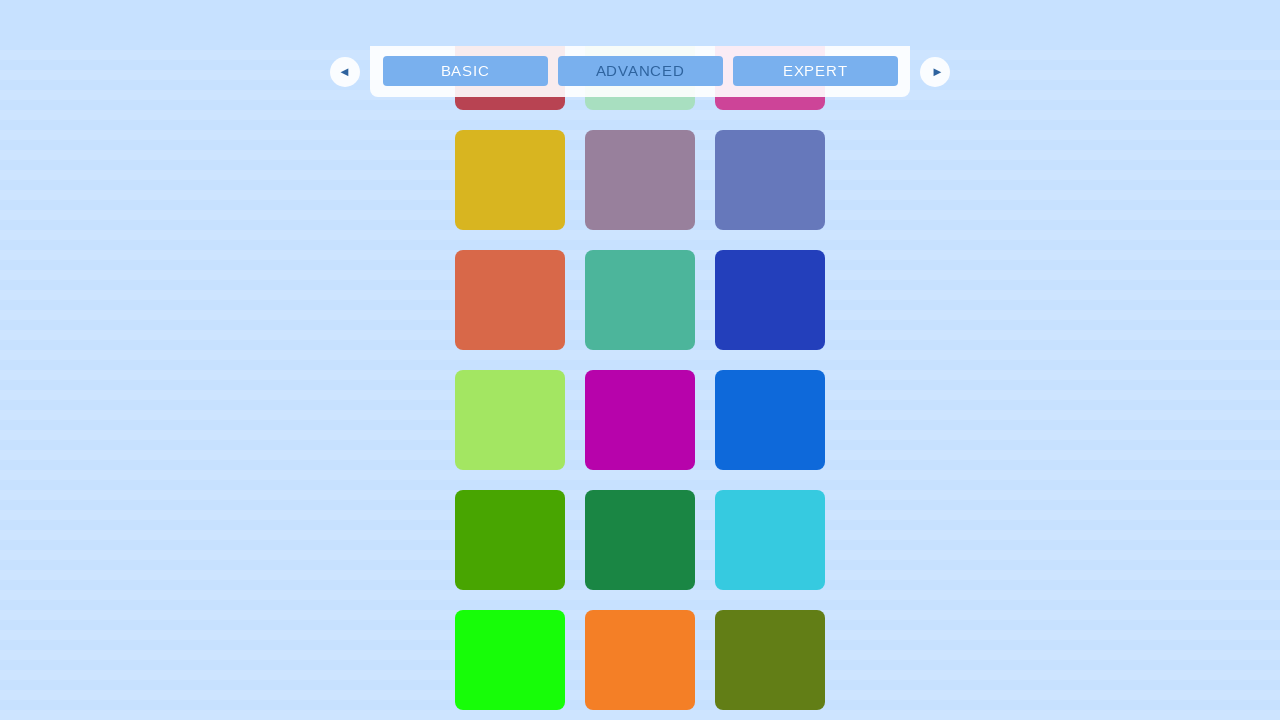

Waited for new content to load after scrolling
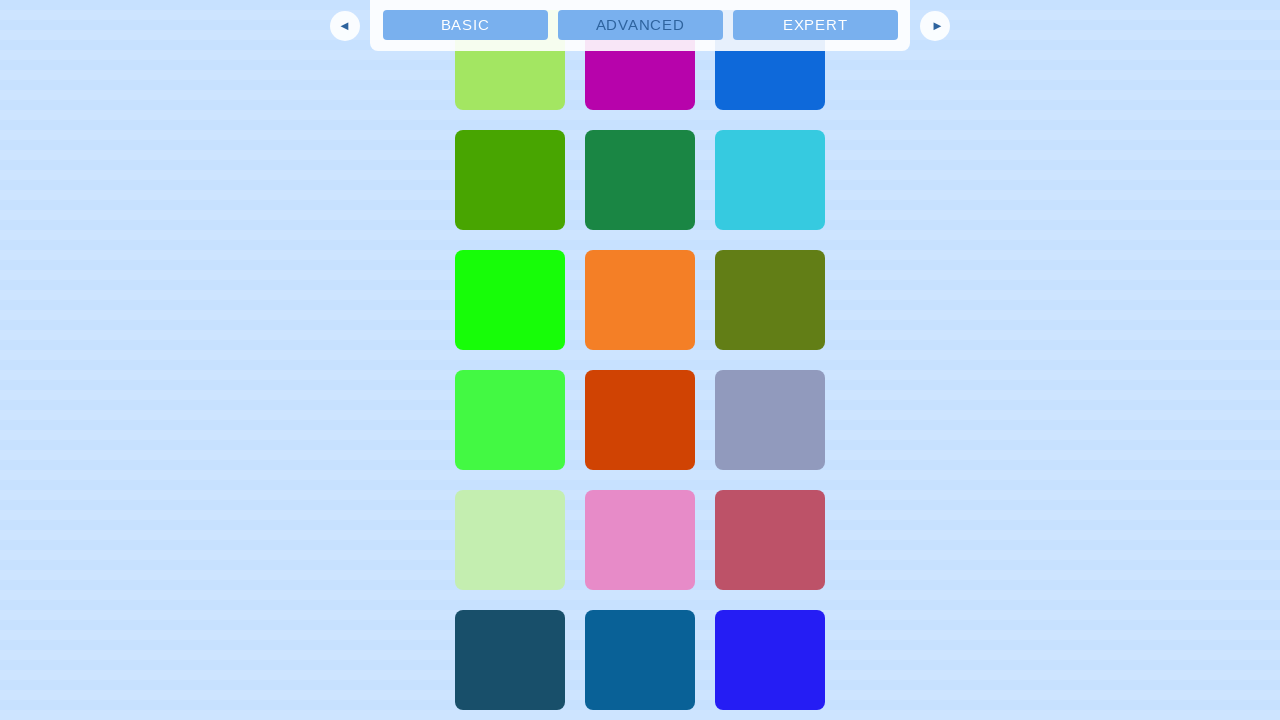

Pressed Page Down to scroll and trigger lazy loading
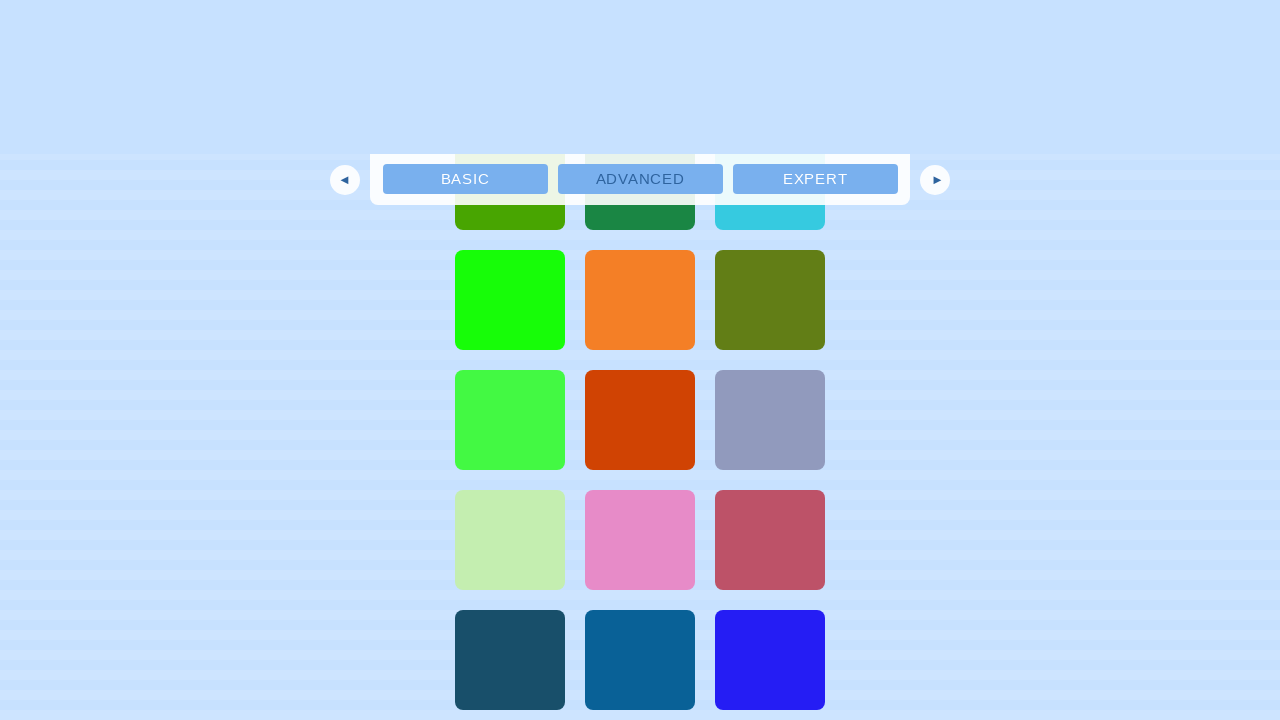

Waited for new content to load after scrolling
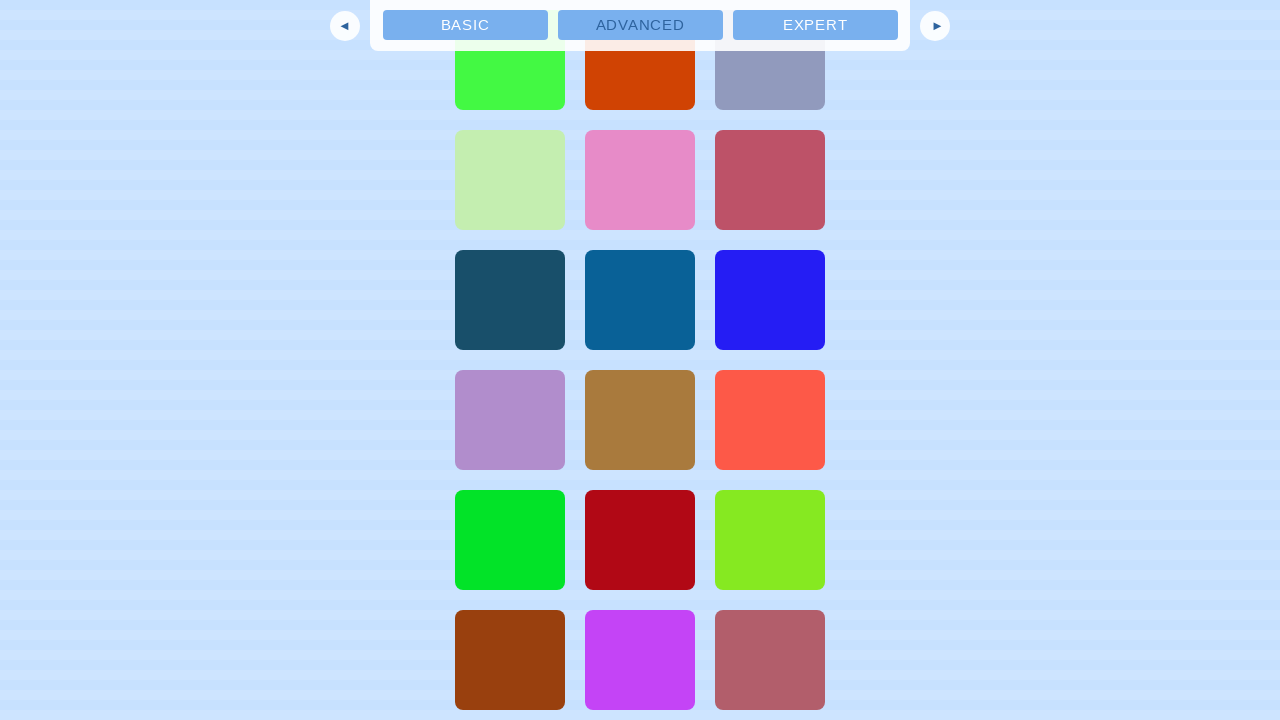

Pressed Page Down to scroll and trigger lazy loading
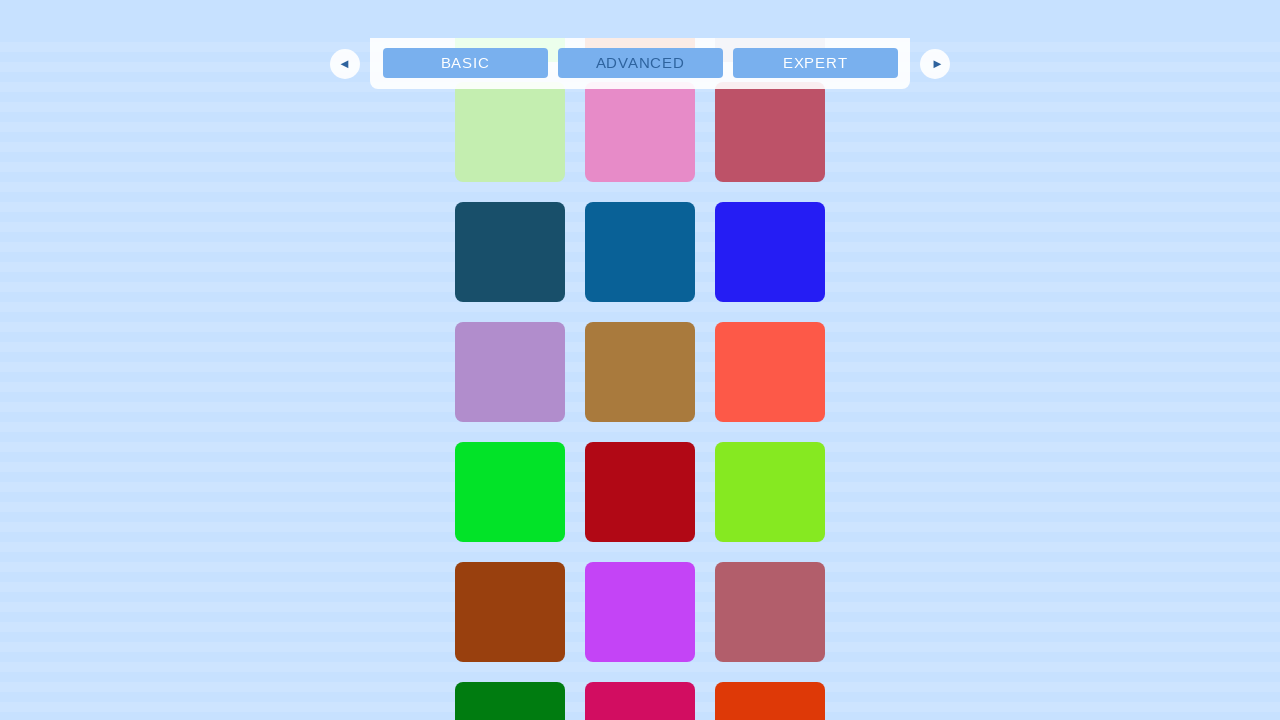

Waited for new content to load after scrolling
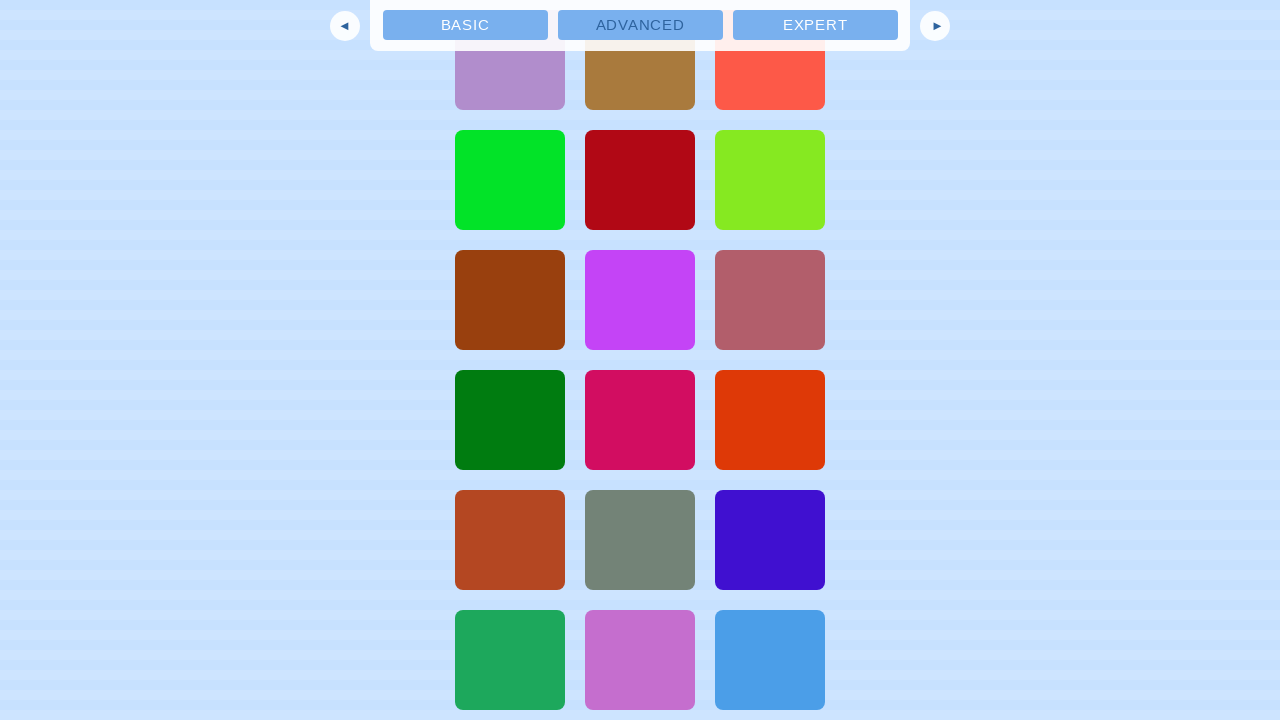

Pressed Page Down to scroll and trigger lazy loading
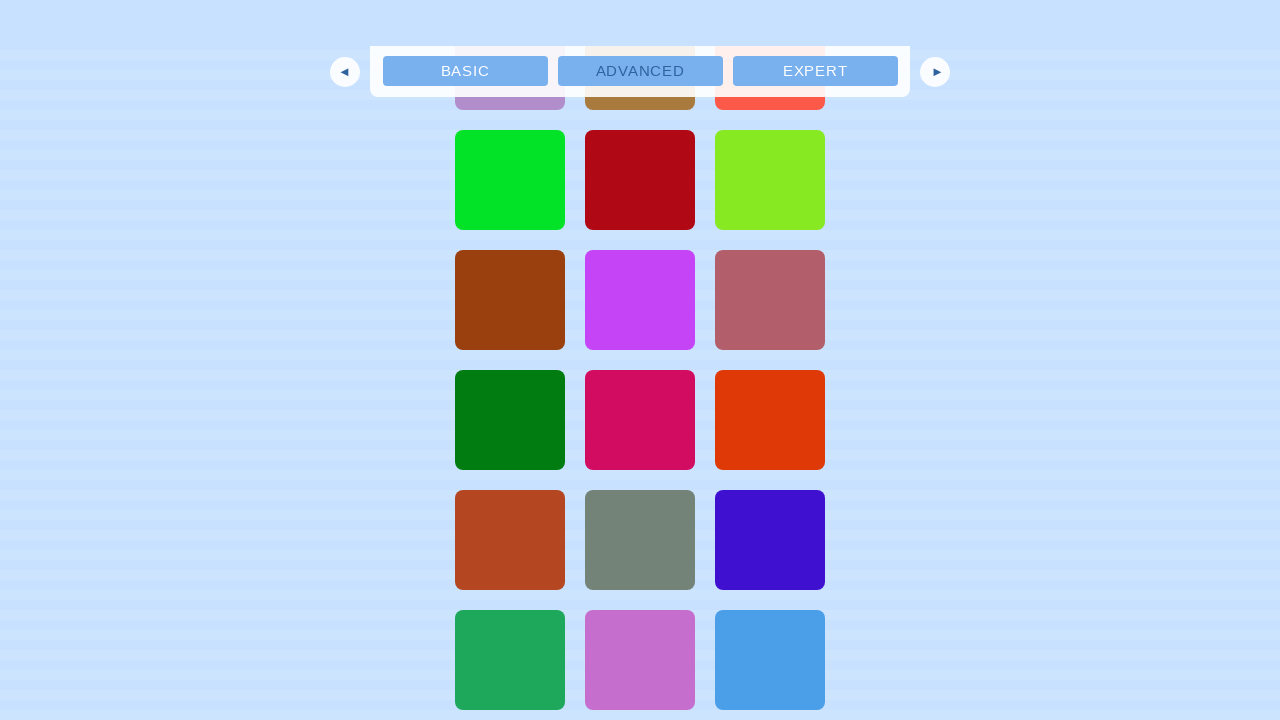

Waited for new content to load after scrolling
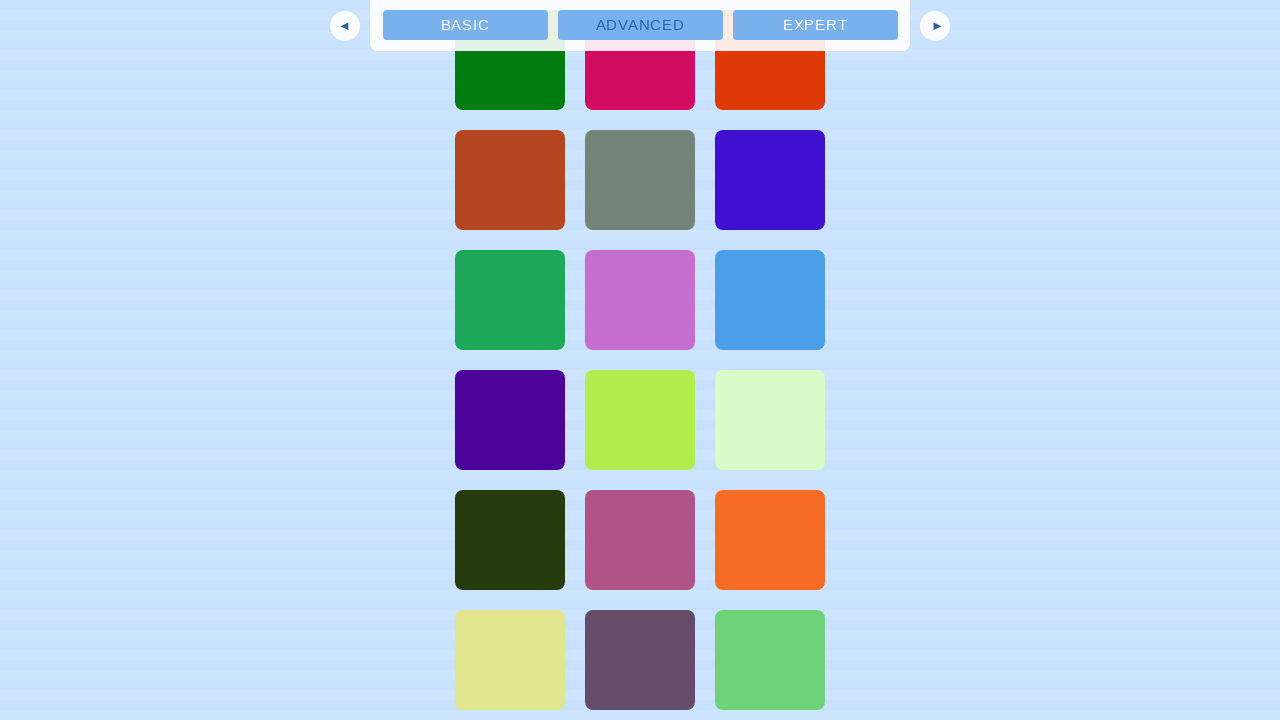

Pressed Page Down to scroll and trigger lazy loading
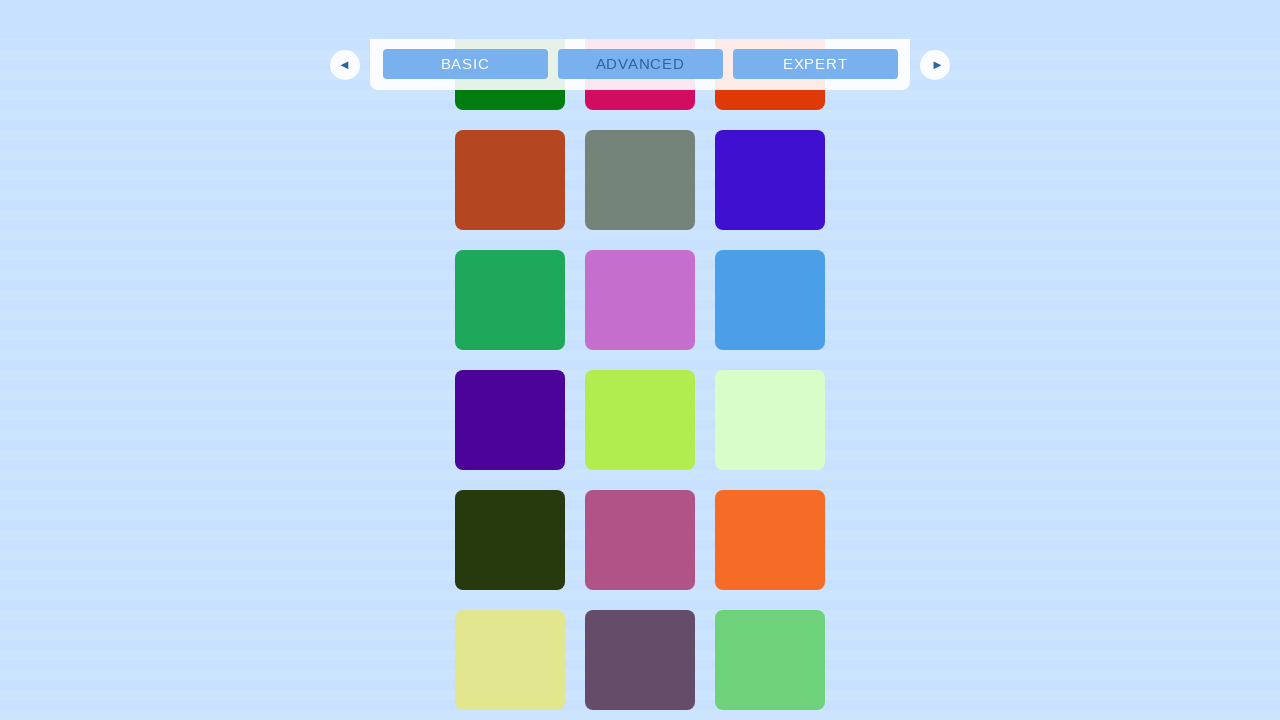

Waited for new content to load after scrolling
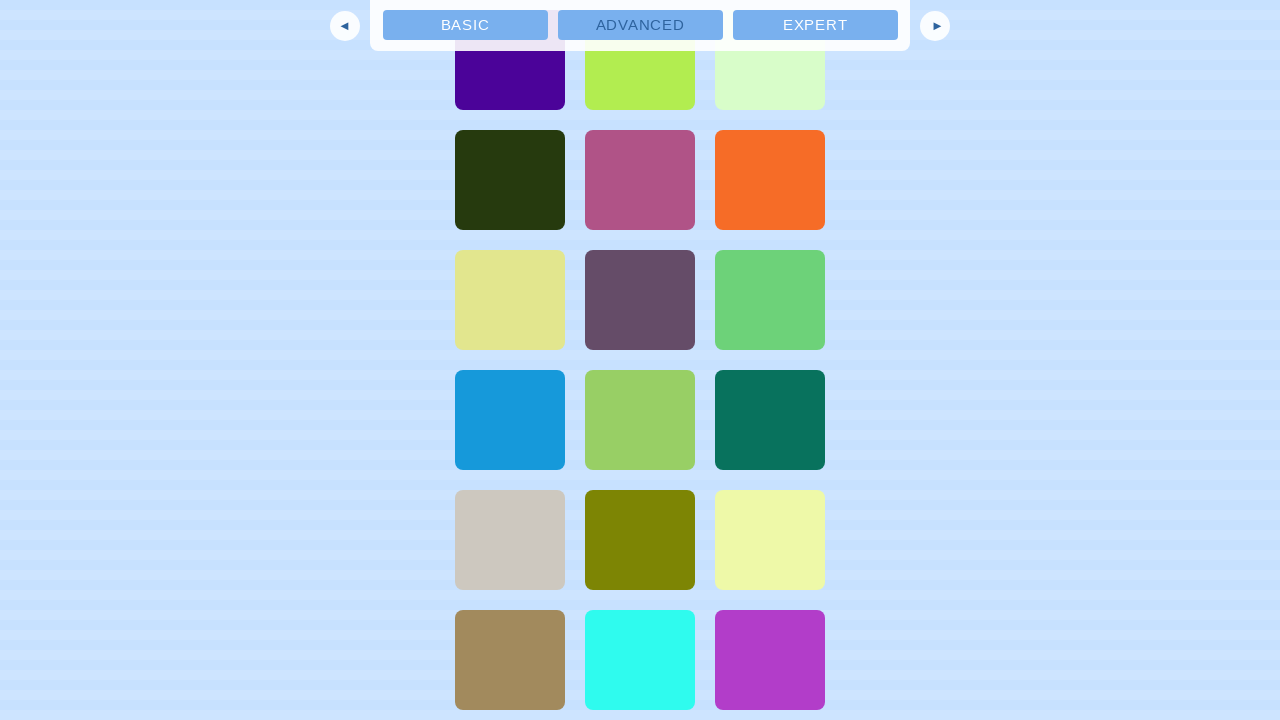

Pressed Page Down to scroll and trigger lazy loading
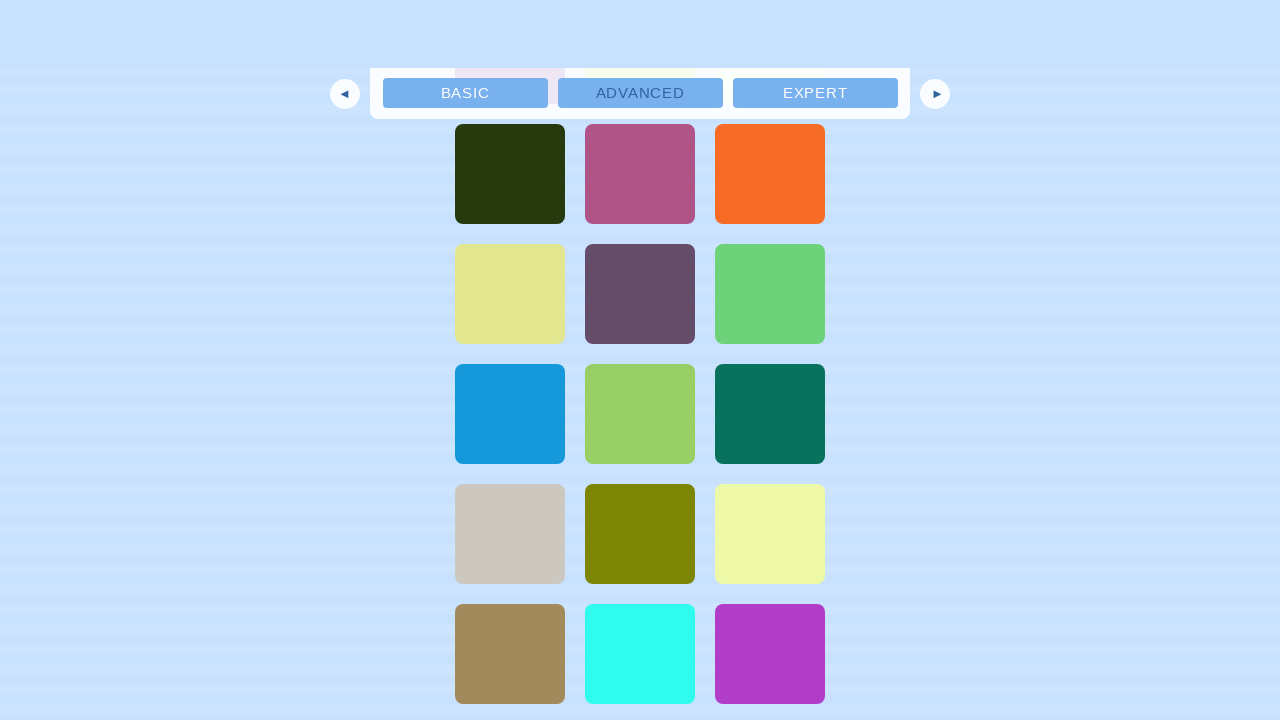

Waited for new content to load after scrolling
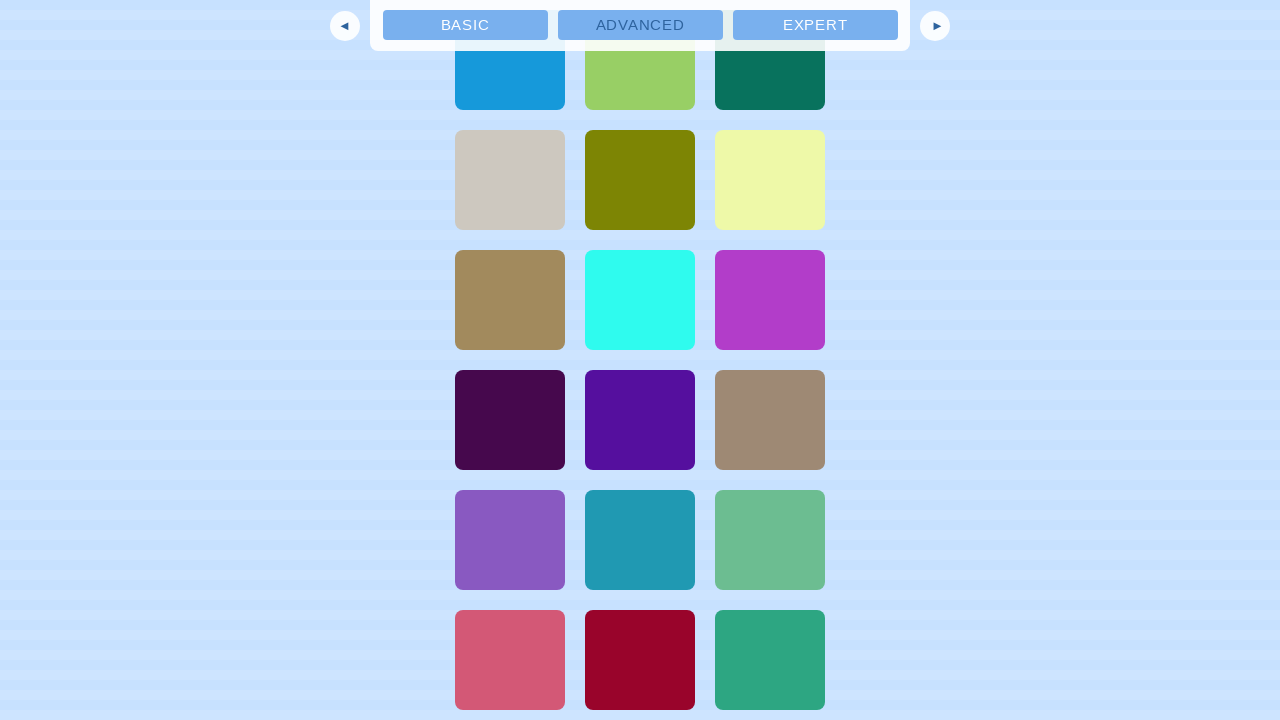

Pressed Page Down to scroll and trigger lazy loading
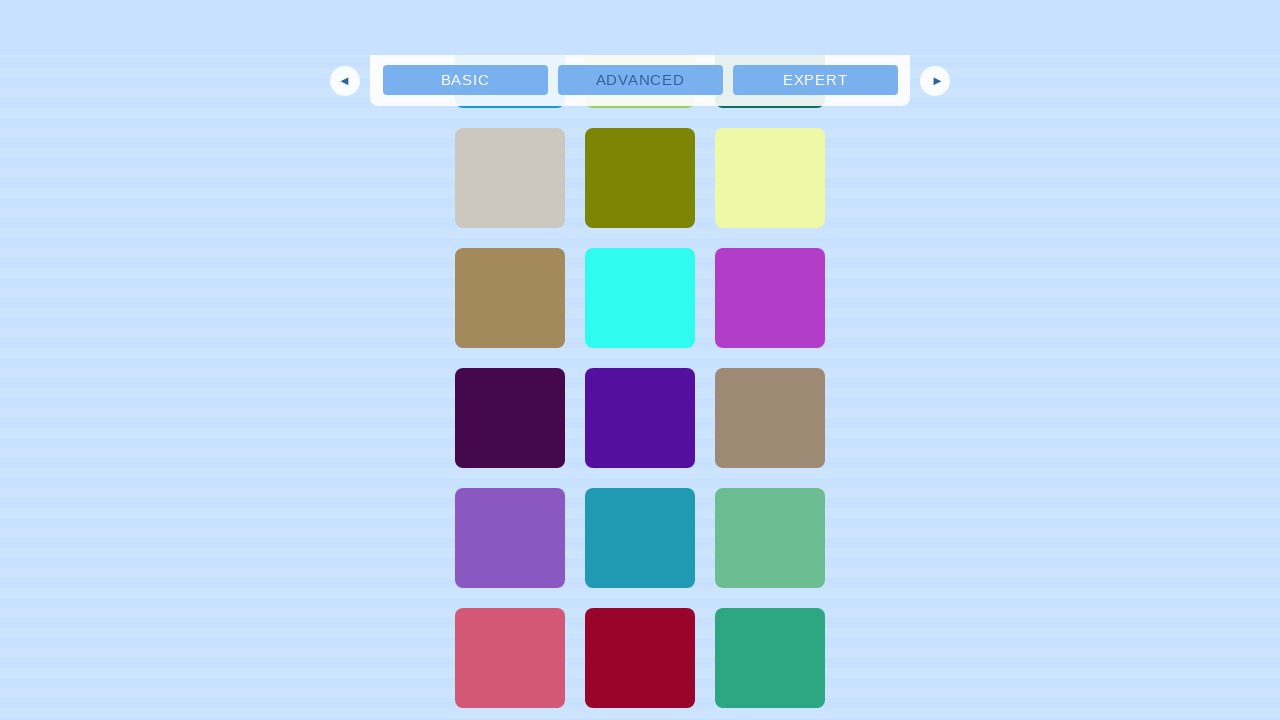

Waited for new content to load after scrolling
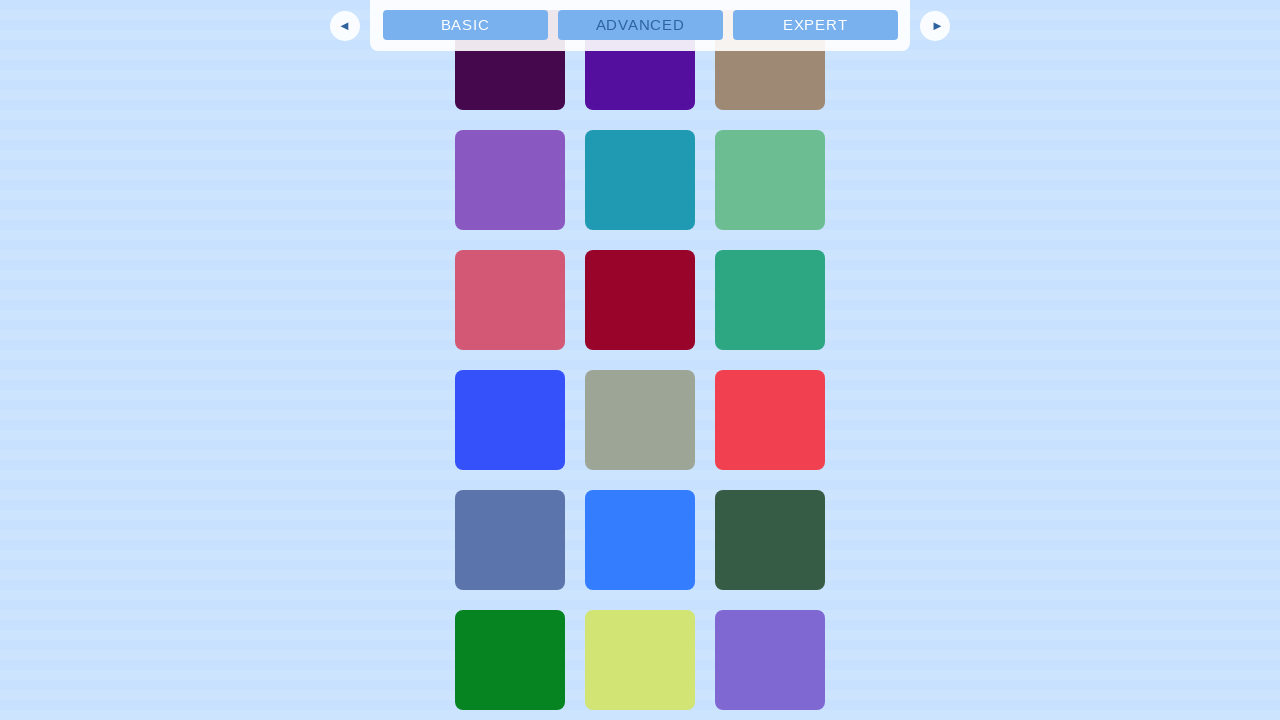

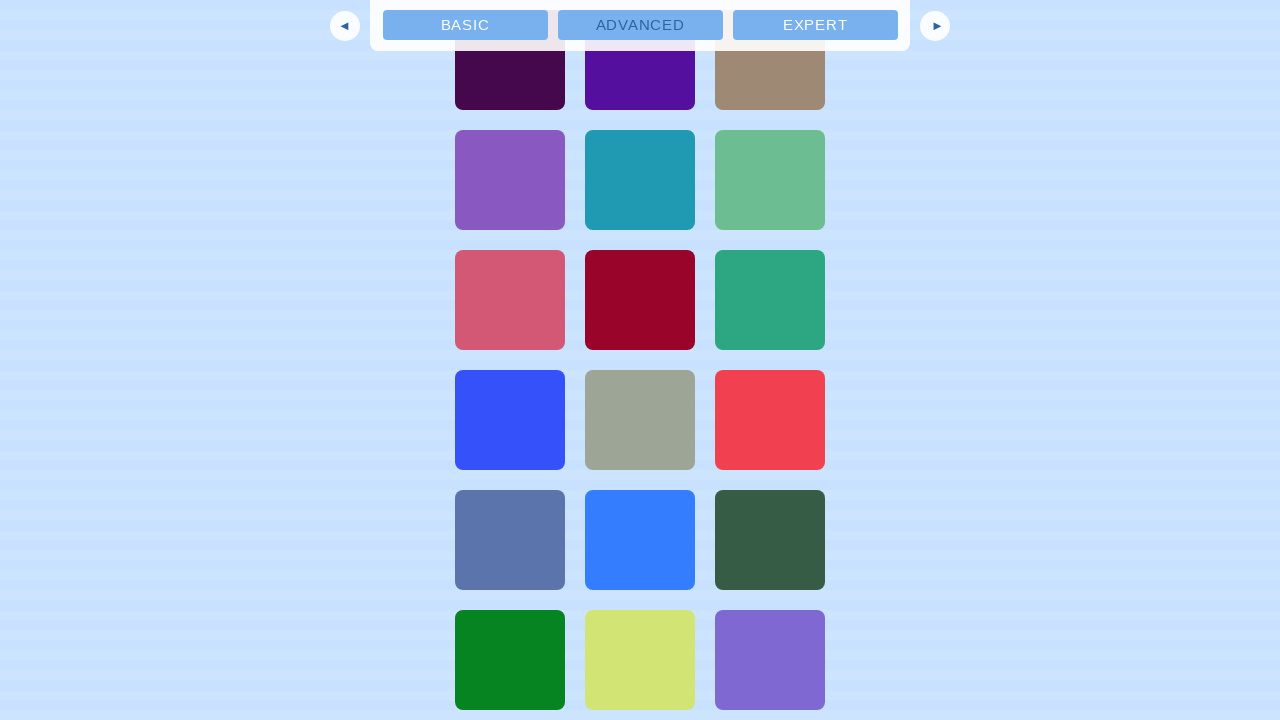